Tests counting the total number of checkboxes on the page by finding all checkbox elements

Starting URL: https://rahulshettyacademy.com/AutomationPractice/

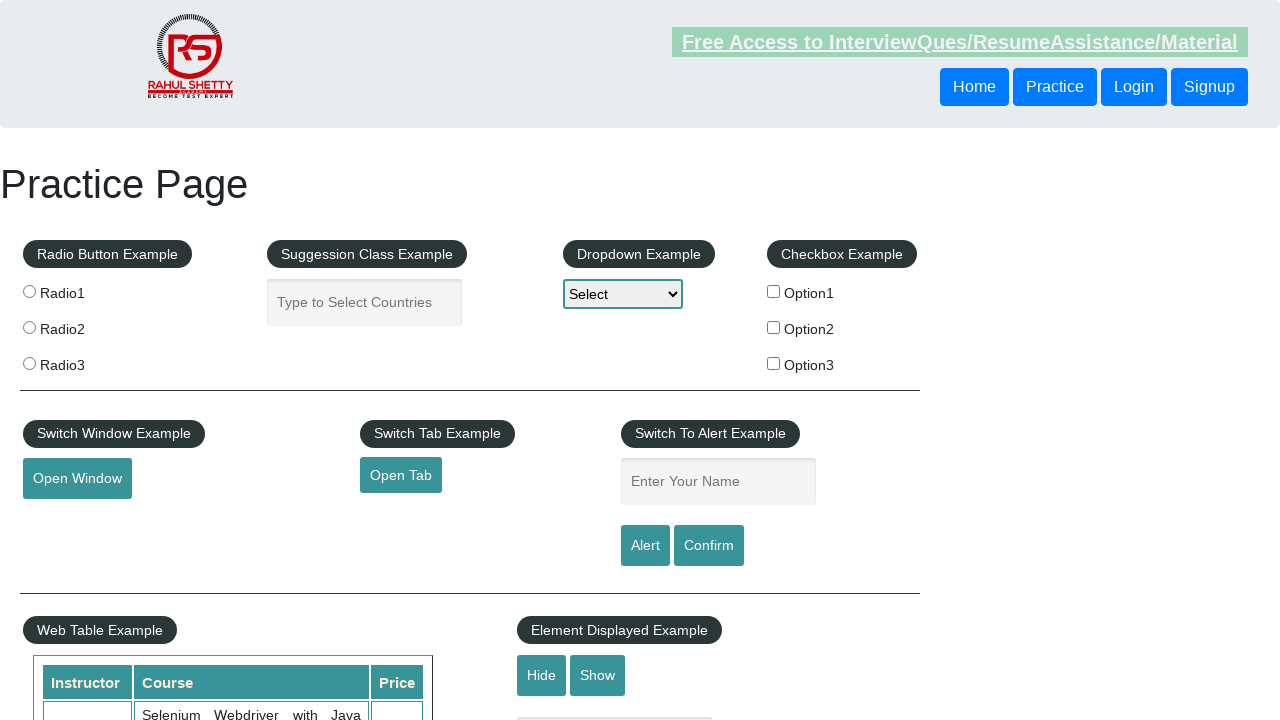

Reloaded the page
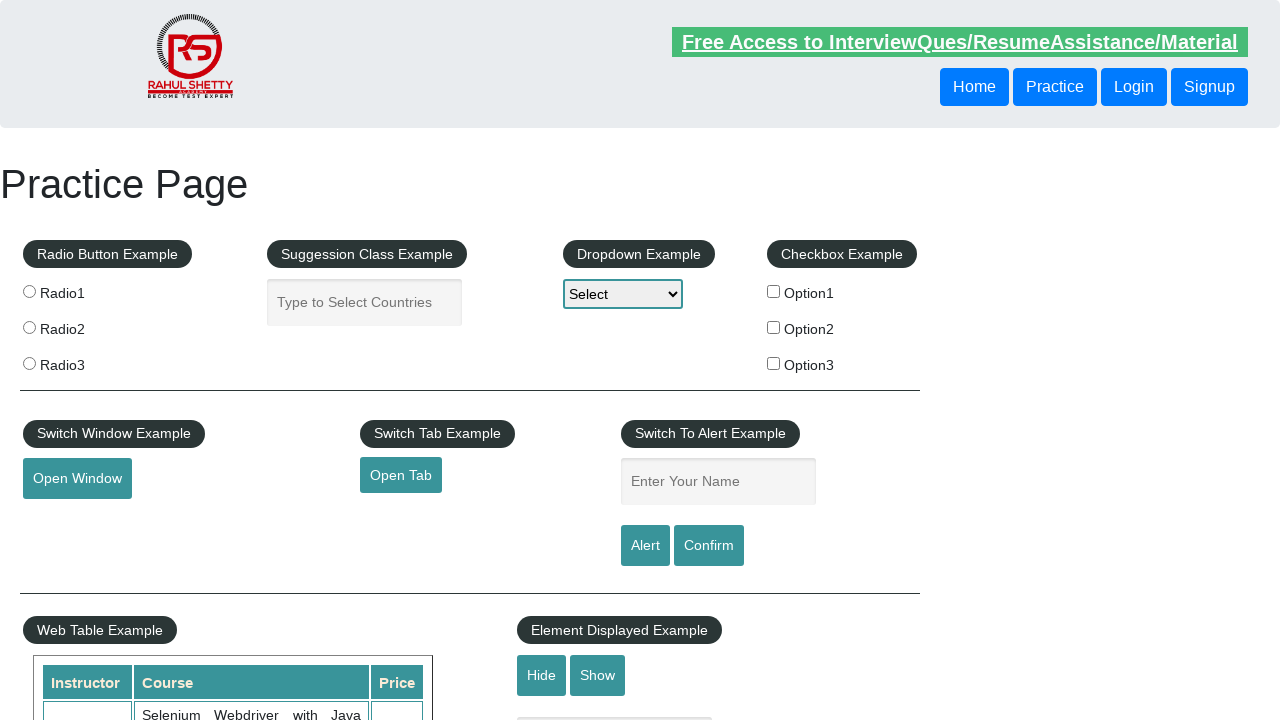

Located all checkbox elements on the page
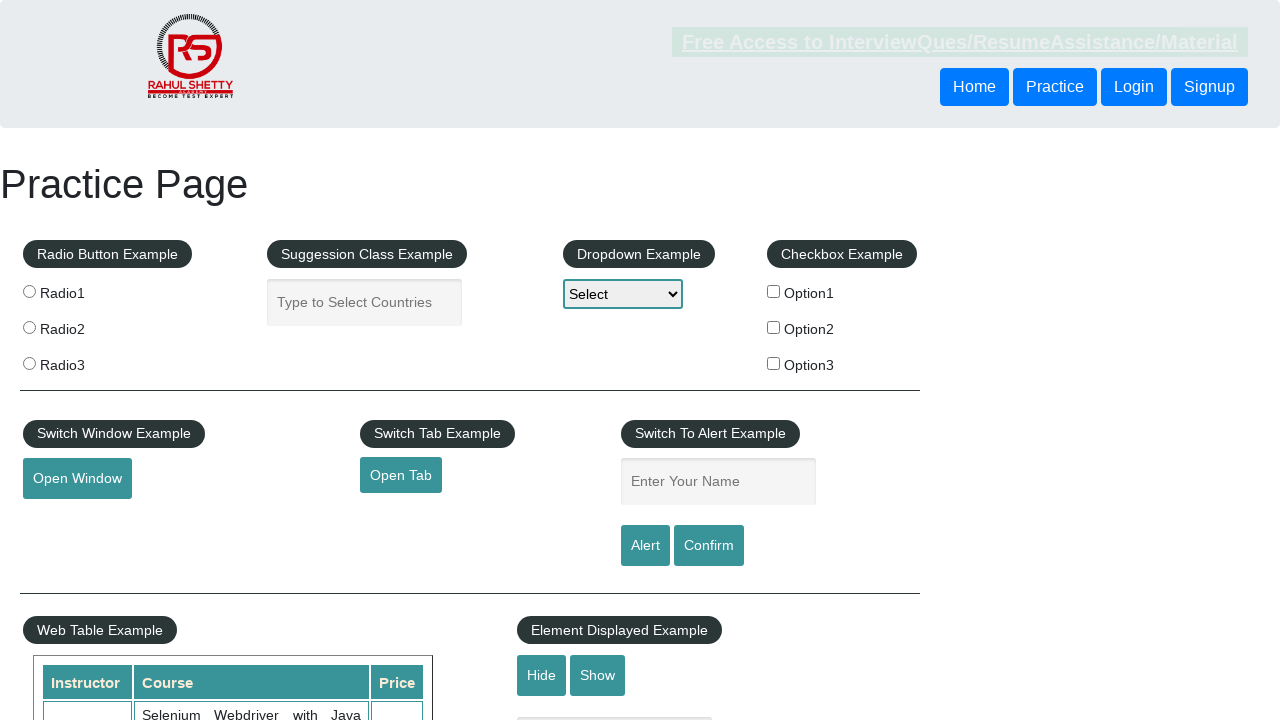

First checkbox loaded and attached to DOM
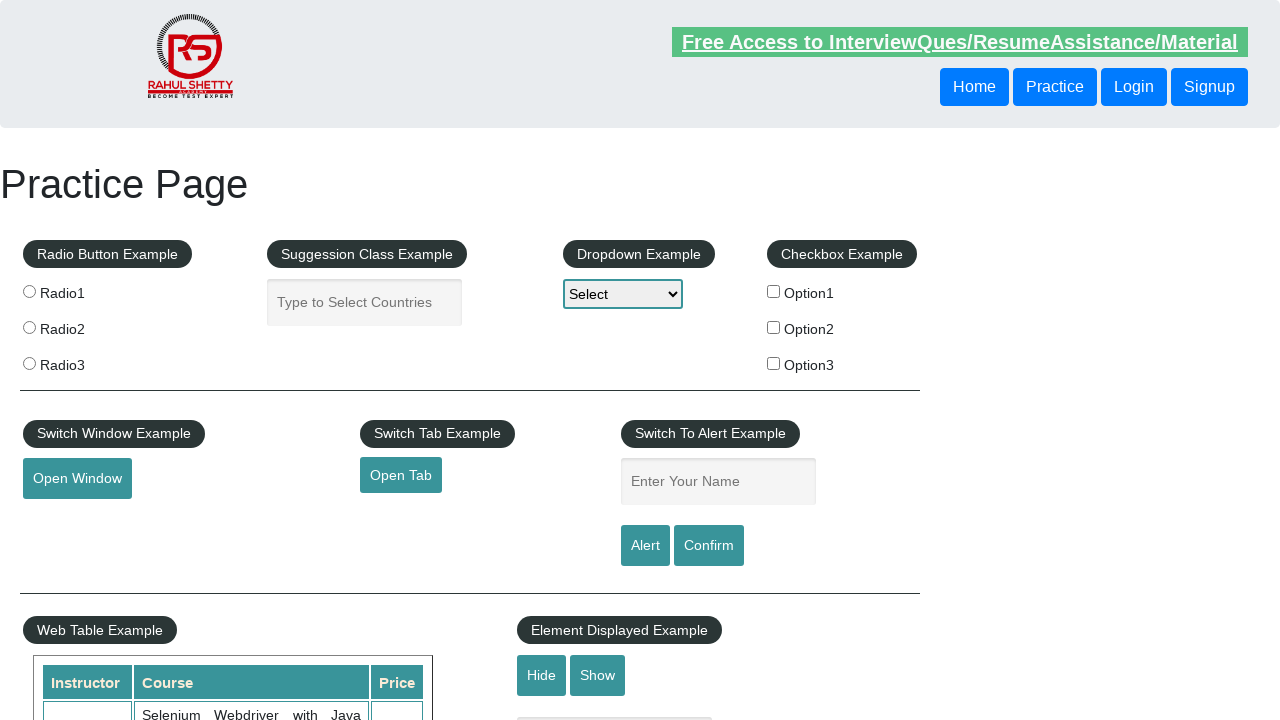

Counted total checkboxes: 3
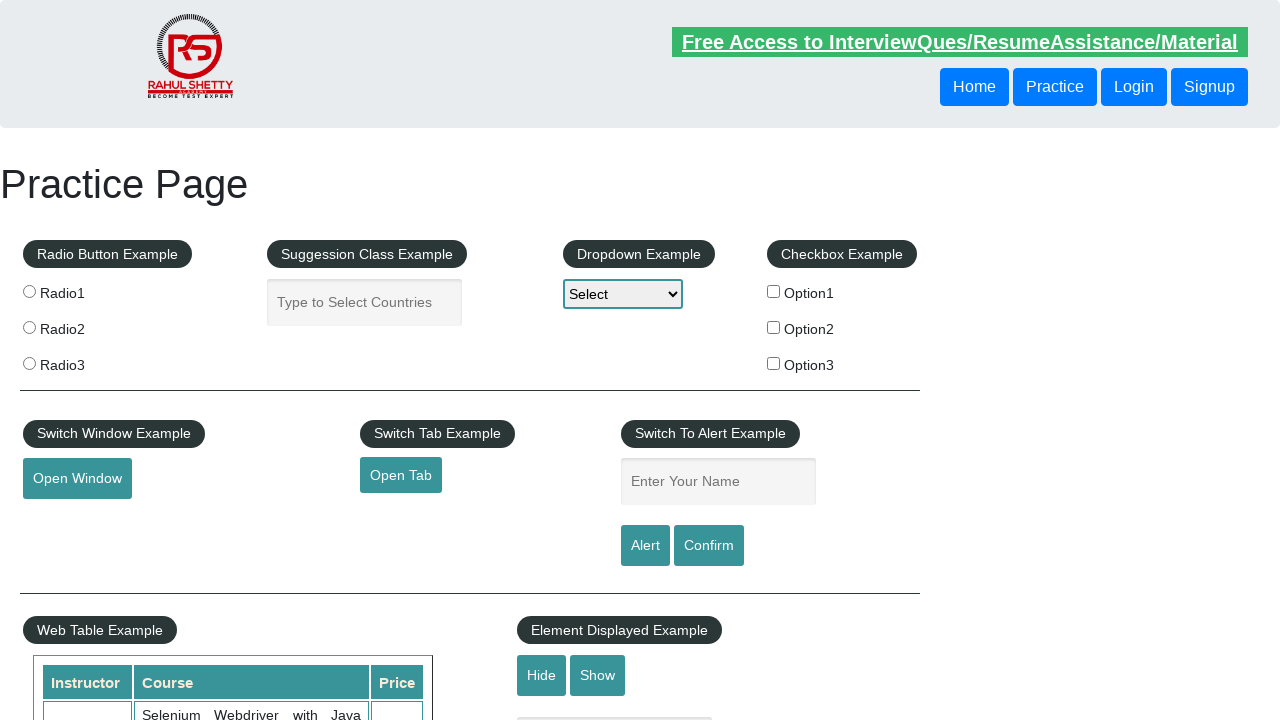

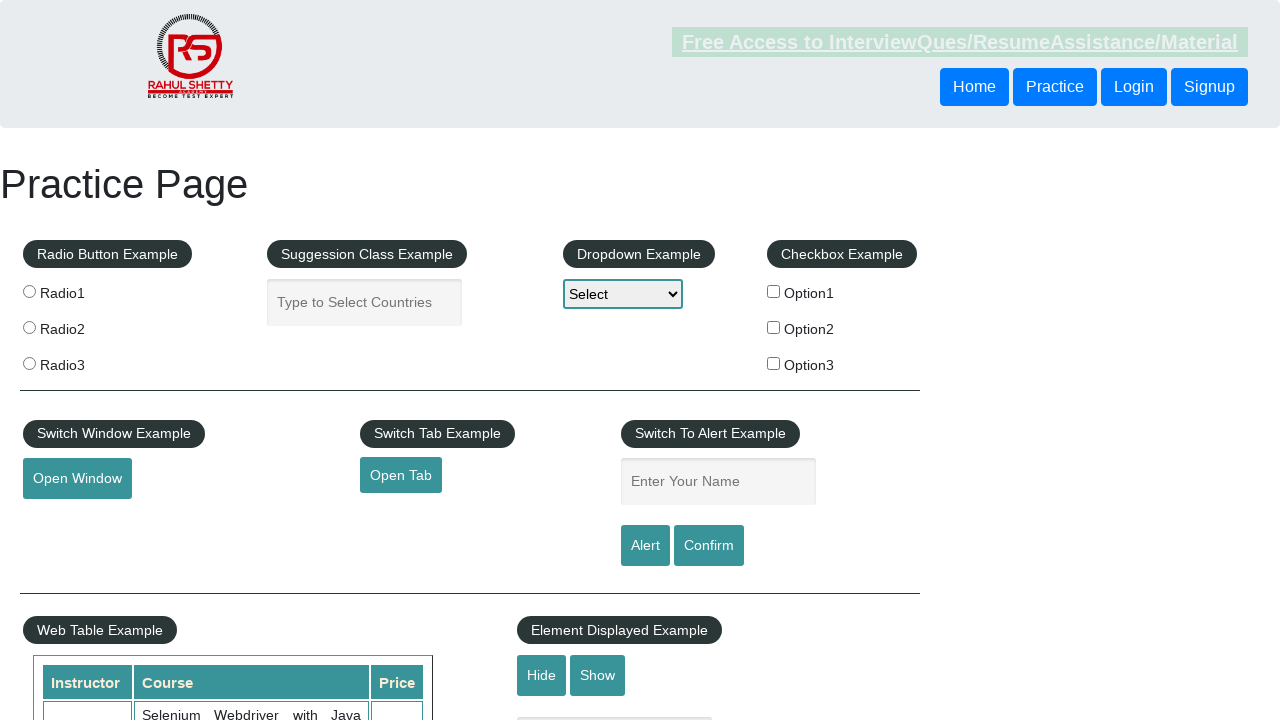